Clicks on the about link and verifies the new page has the correct title "About Training Support"

Starting URL: https://v1.training-support.net

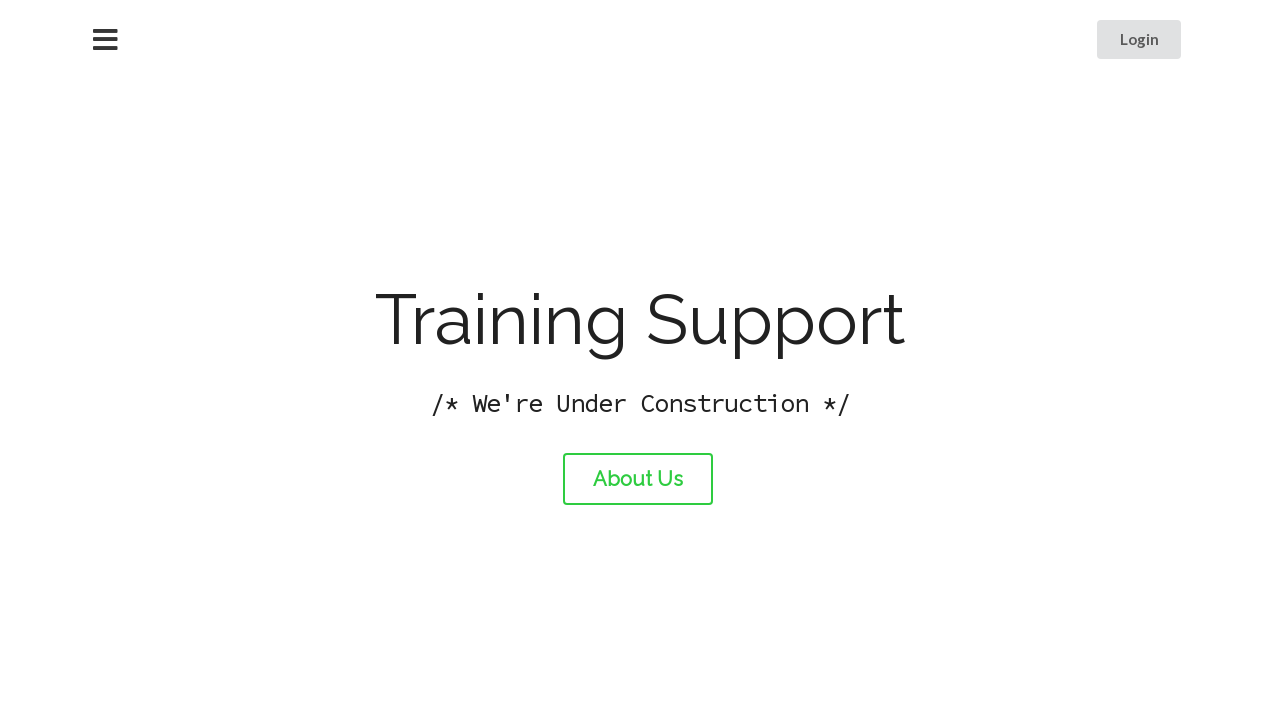

Clicked on the about link at (638, 479) on #about-link
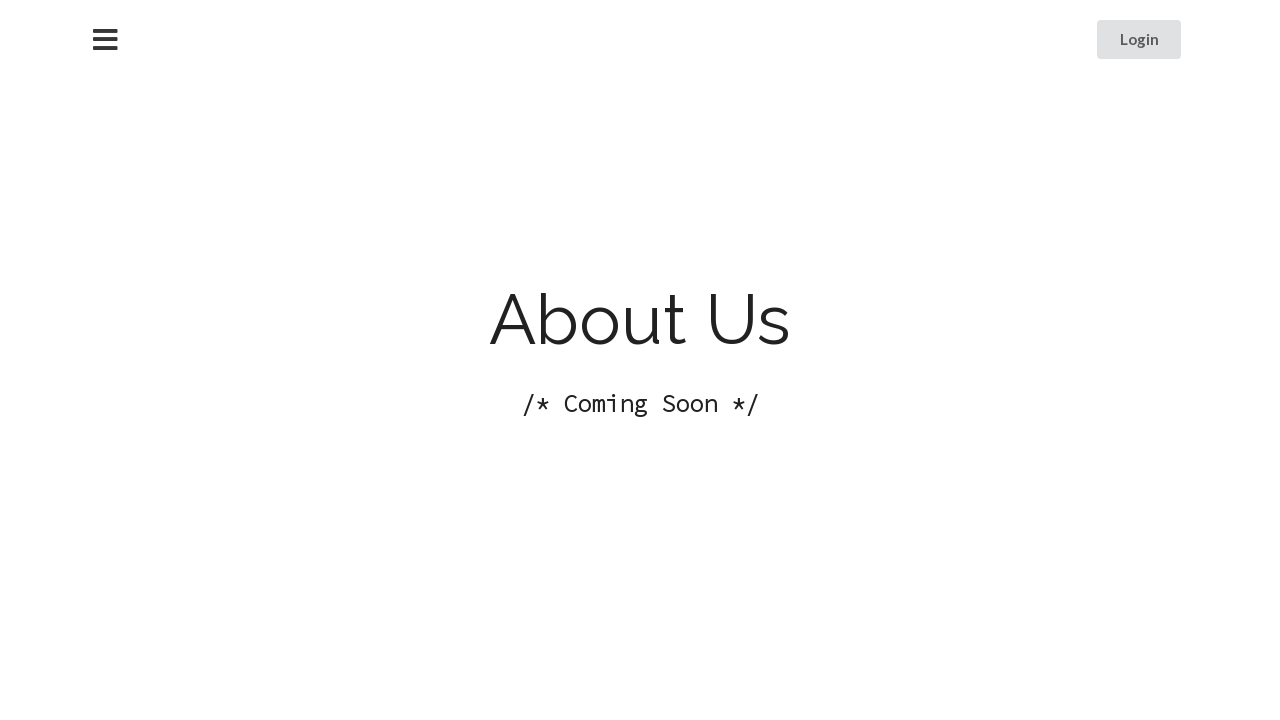

Waited for page to load (domcontentloaded)
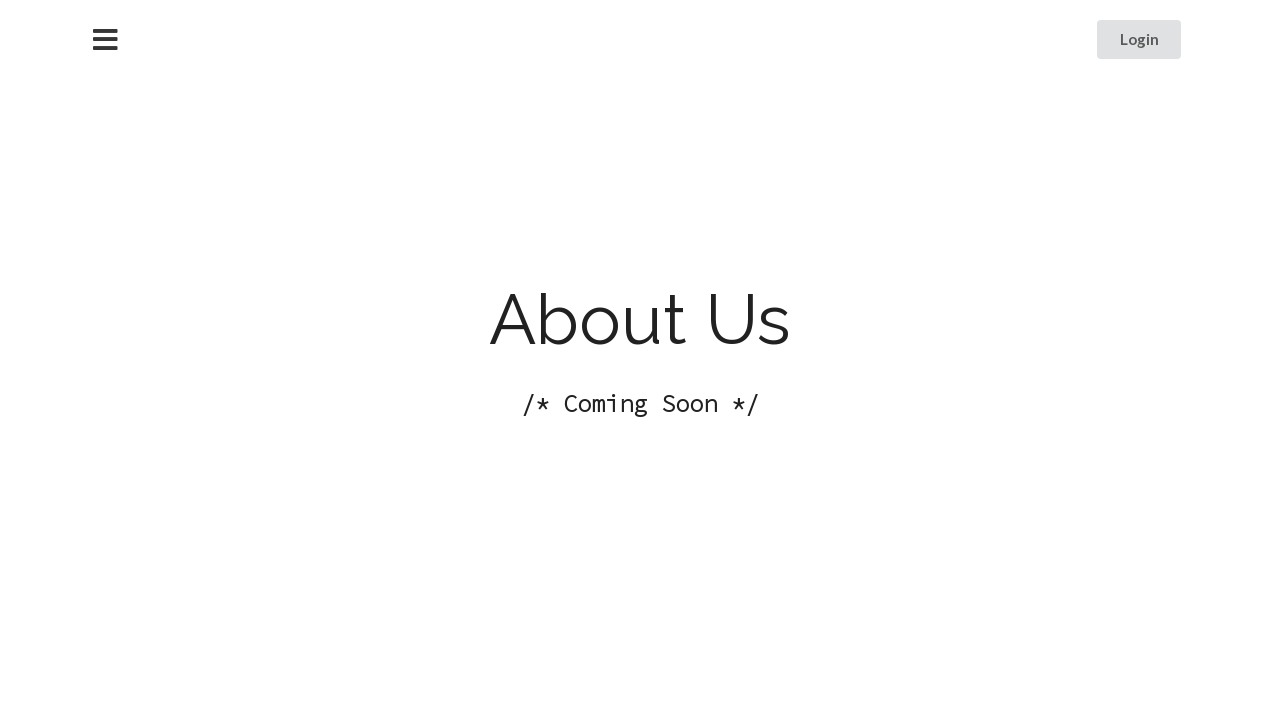

Retrieved page title
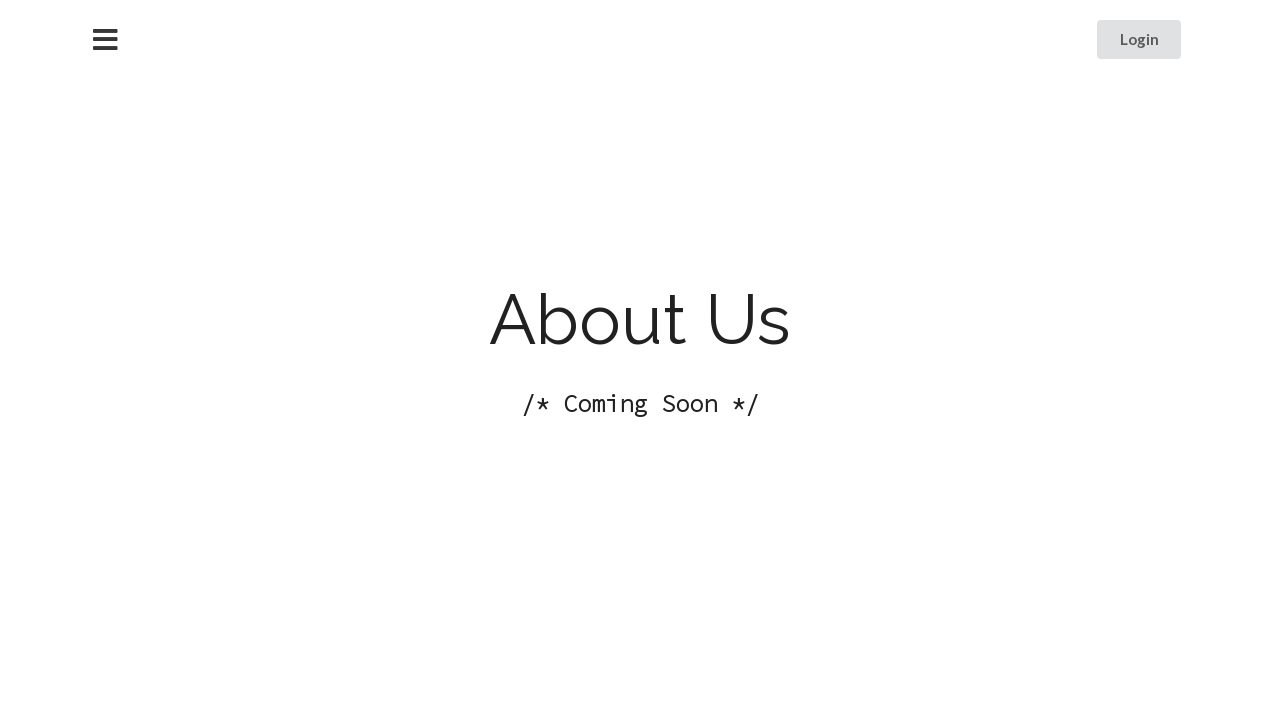

Verified page title is 'About Training Support'
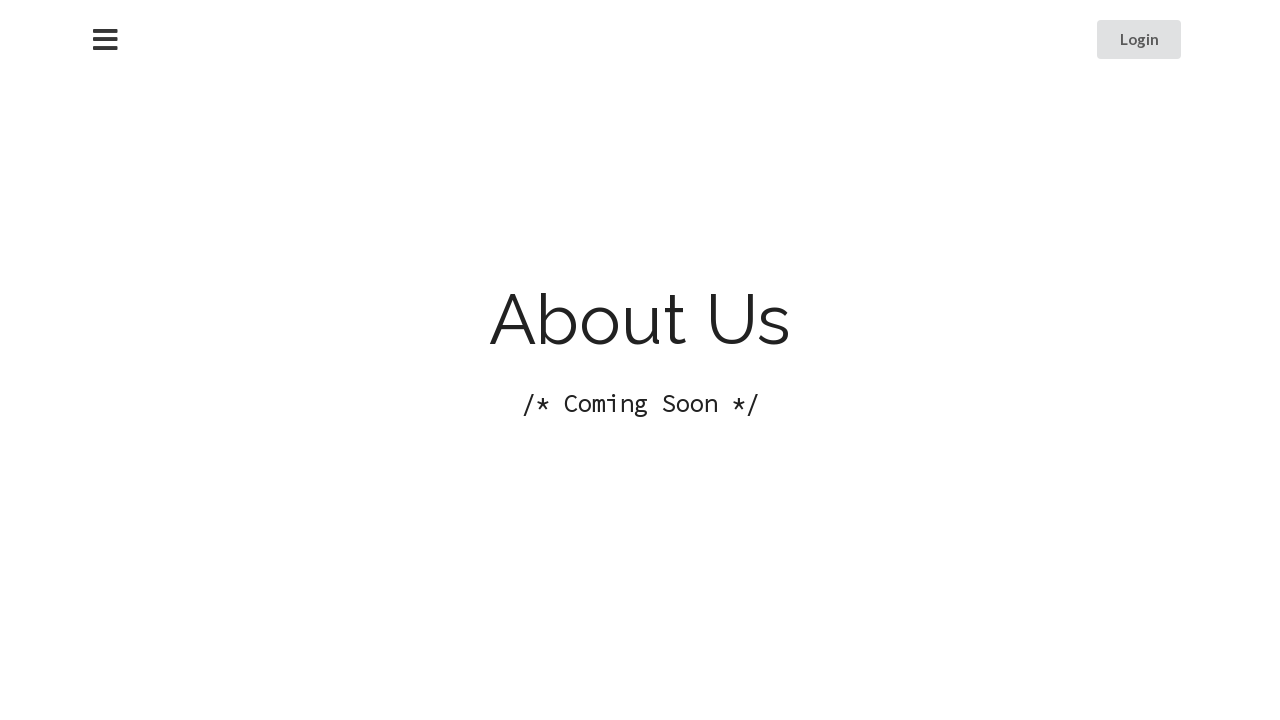

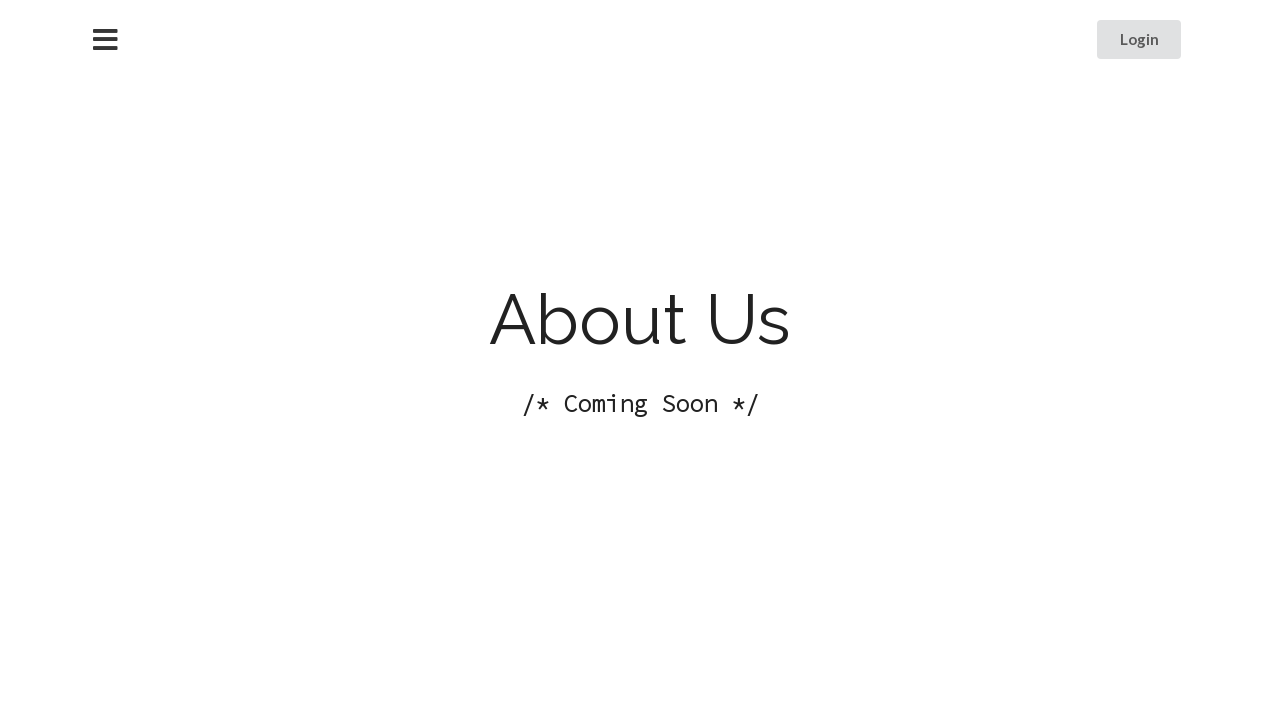